Tests drag-and-drop and double-click actions on a test automation practice page by dragging an element to a drop zone and double-clicking a button

Starting URL: https://testautomationpractice.blogspot.com/

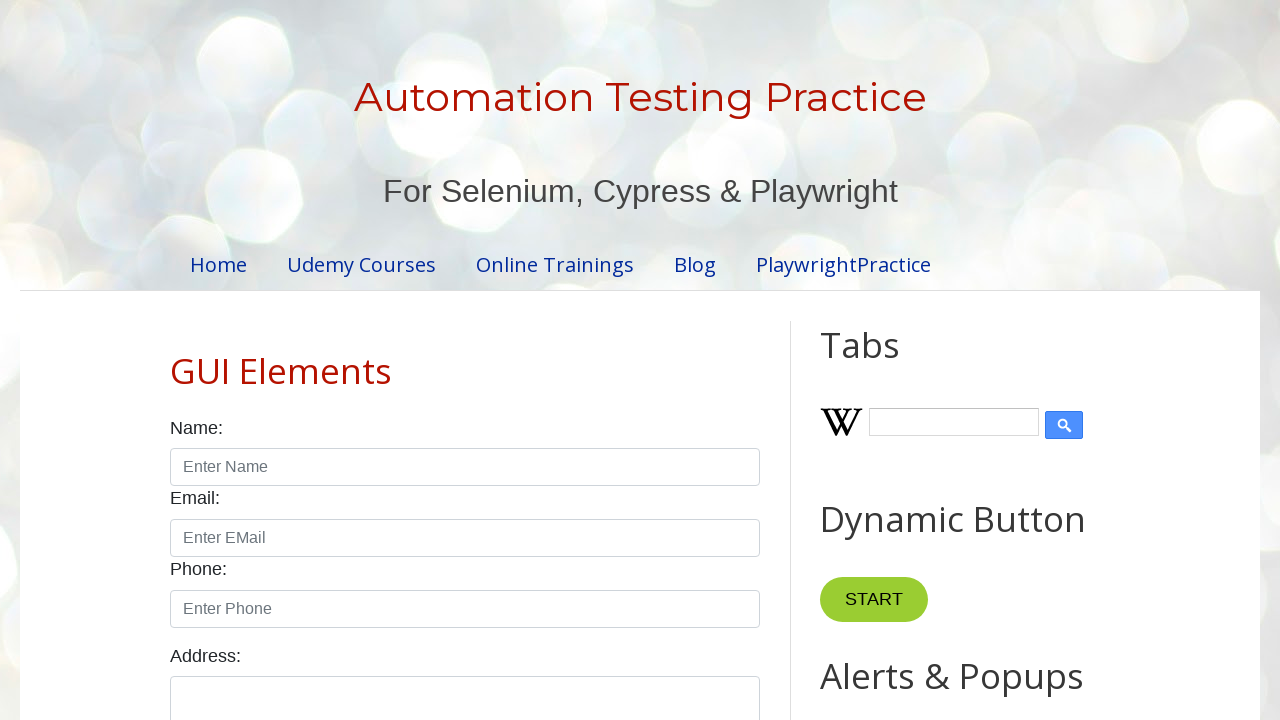

Located draggable element
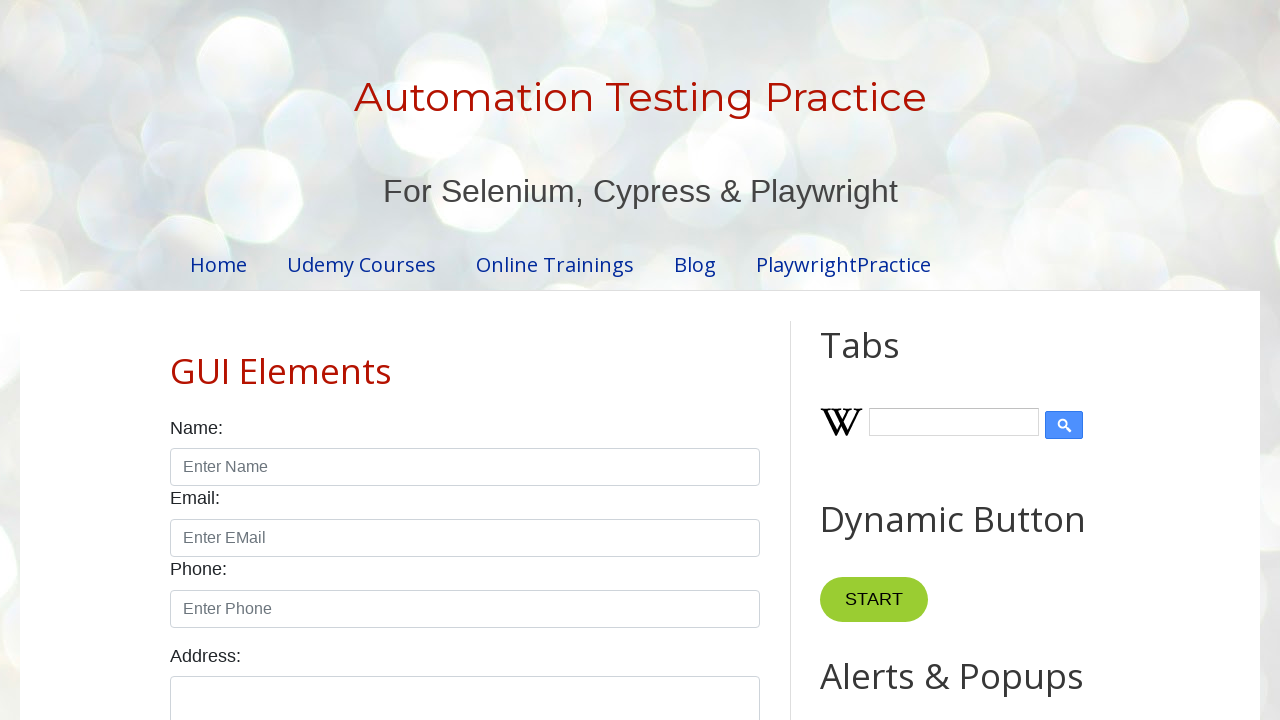

Located droppable element
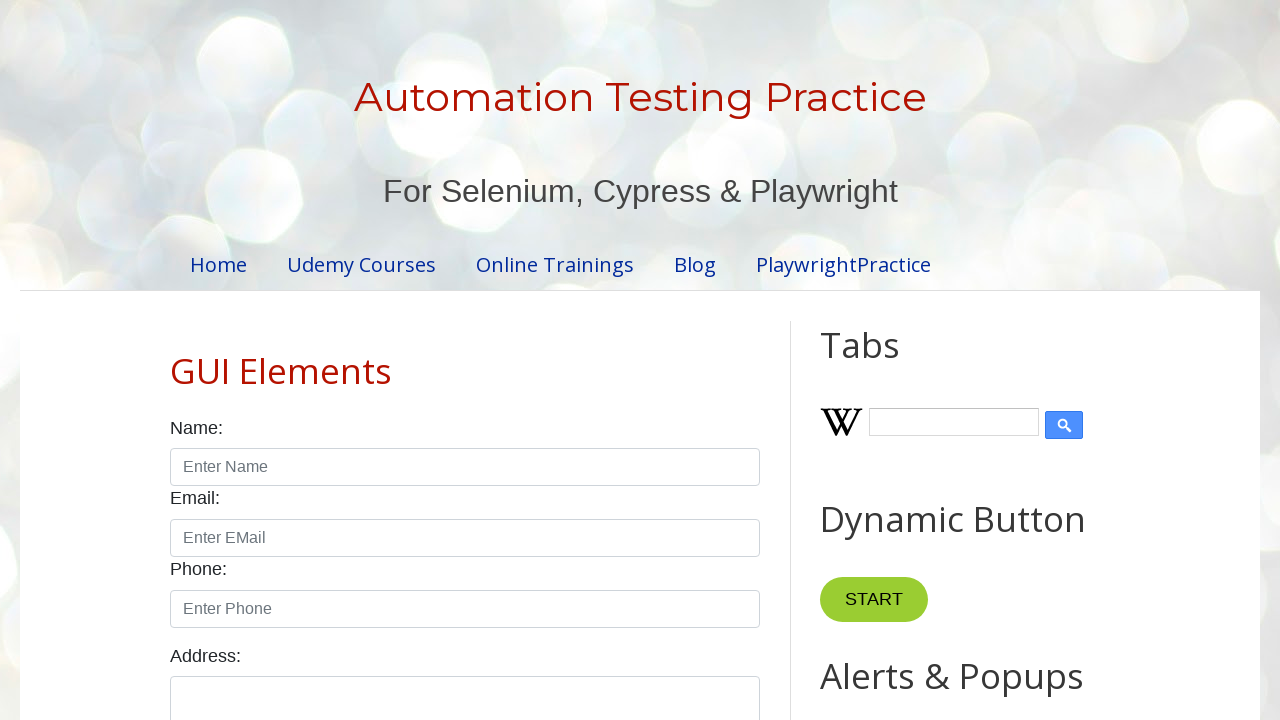

Dragged element to drop zone at (1015, 386)
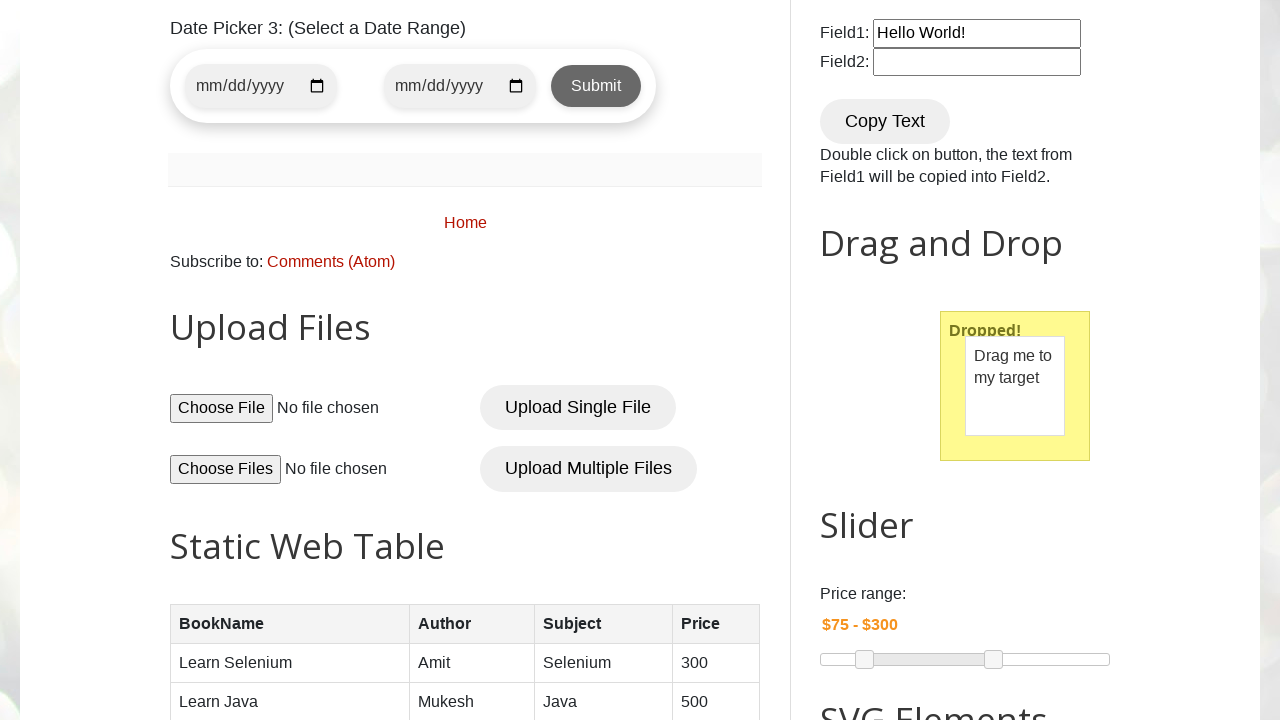

Double-clicked Copy Text button at (885, 121) on button:has-text('Copy Text')
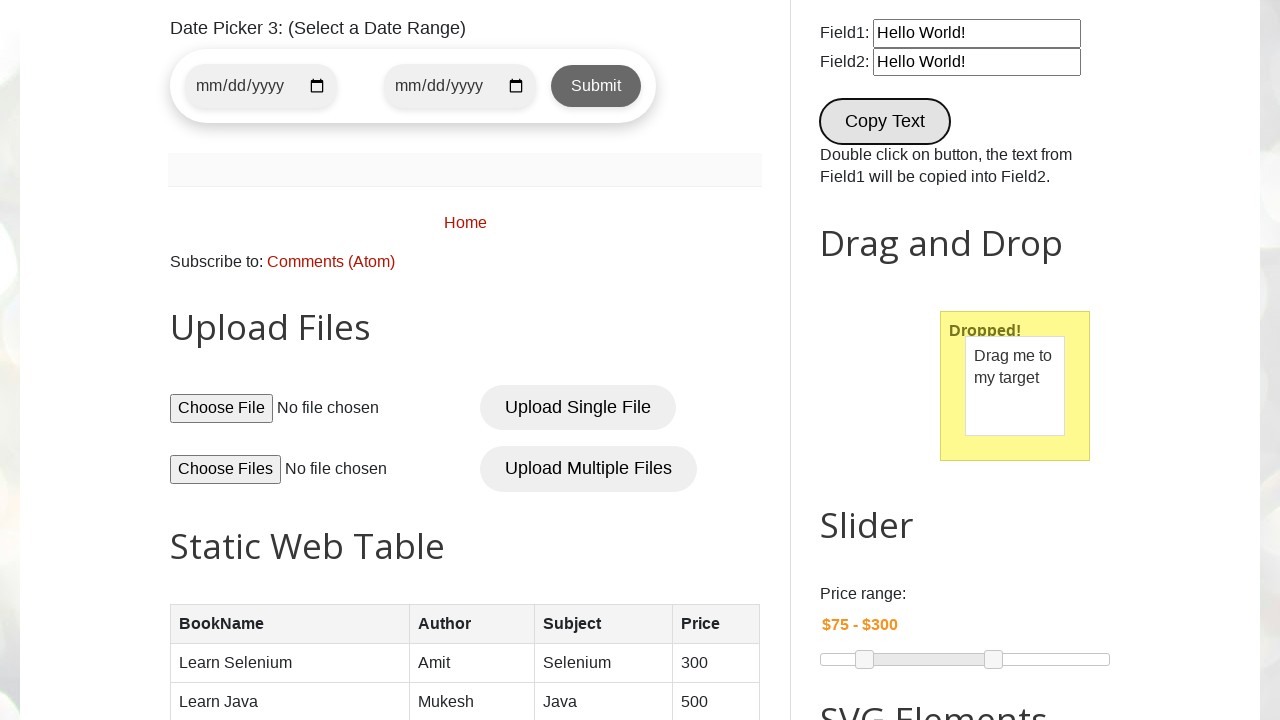

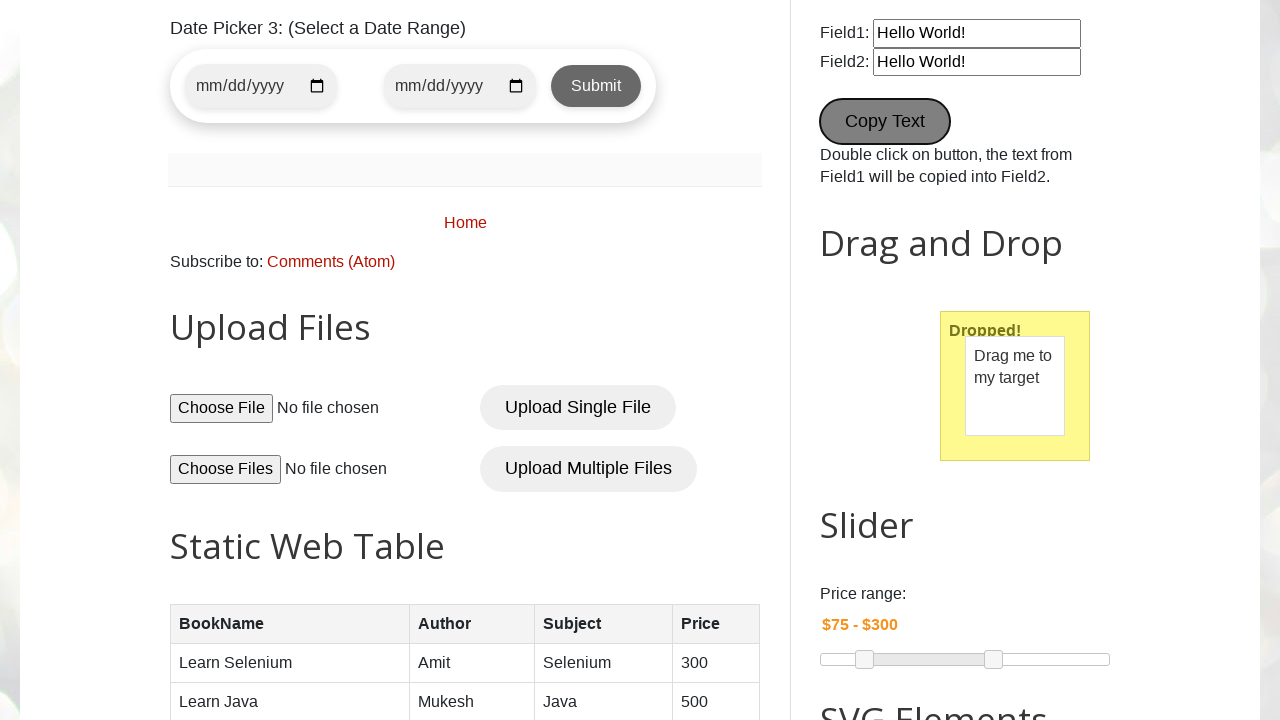